Tests handling multiple iframes on a demo practice site by switching between frames and filling out forms within each iframe, then submitting them.

Starting URL: https://demoapps.qspiders.com/ui/frames/multiple?sublist=2

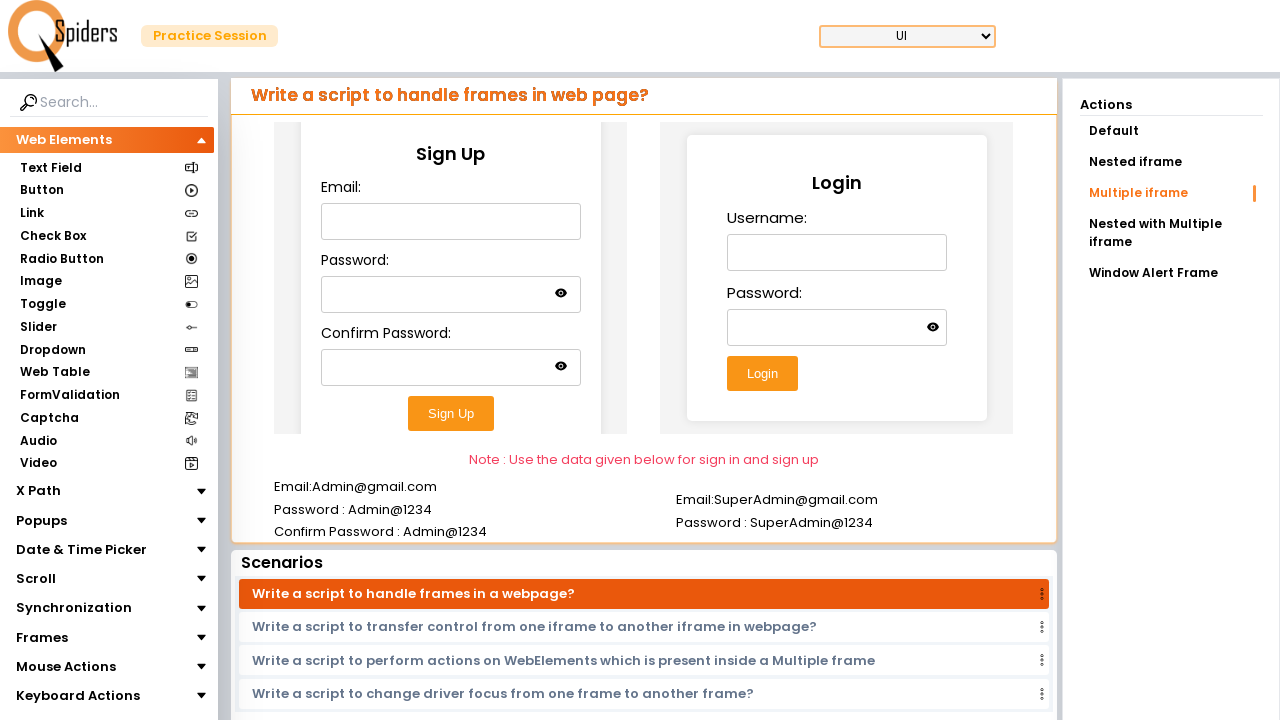

Located first iframe element
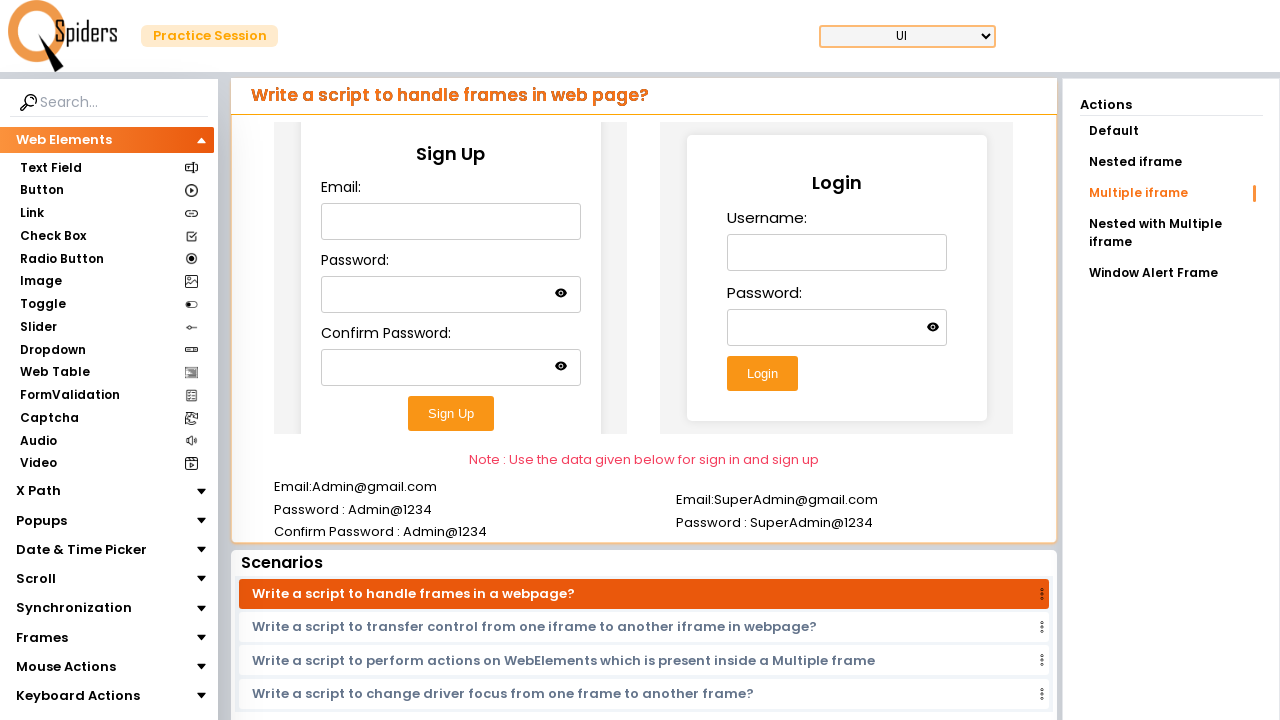

Filled email field in first iframe with 'marco.test@example.com' on iframe.w-full.h-96 >> nth=0 >> internal:control=enter-frame >> #email
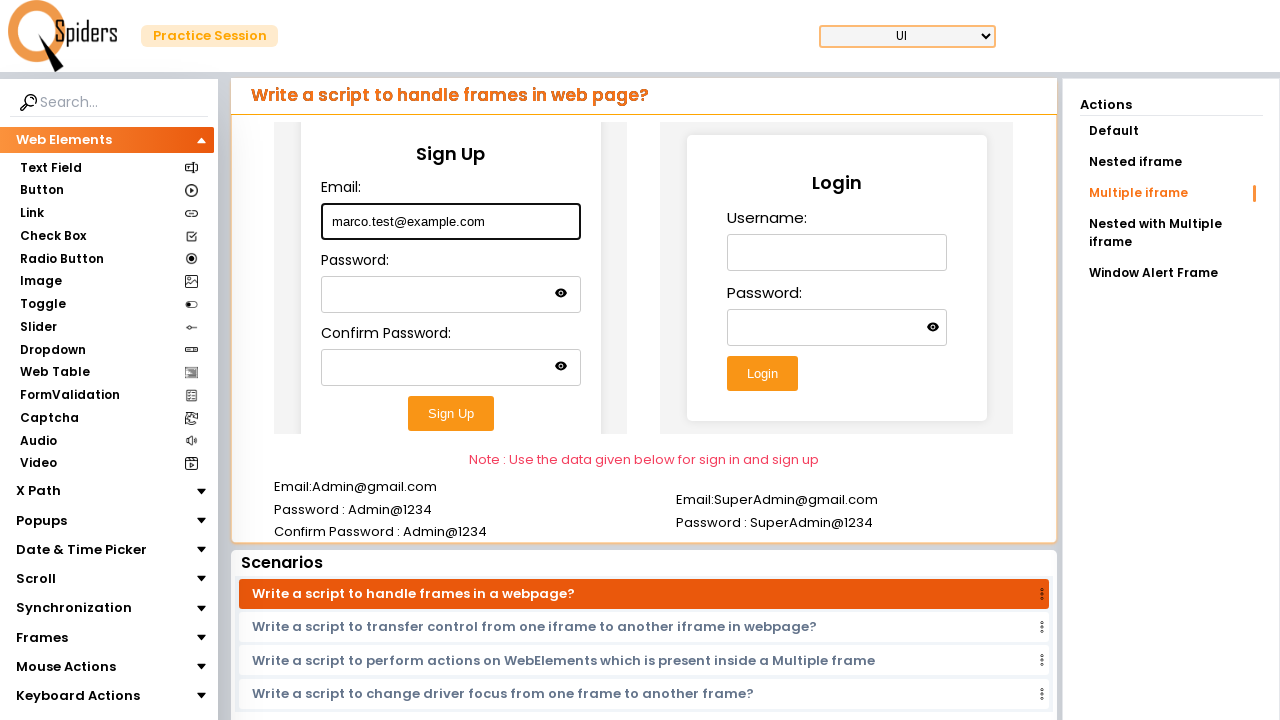

Filled password field in first iframe with 'testpass123' on iframe.w-full.h-96 >> nth=0 >> internal:control=enter-frame >> #password
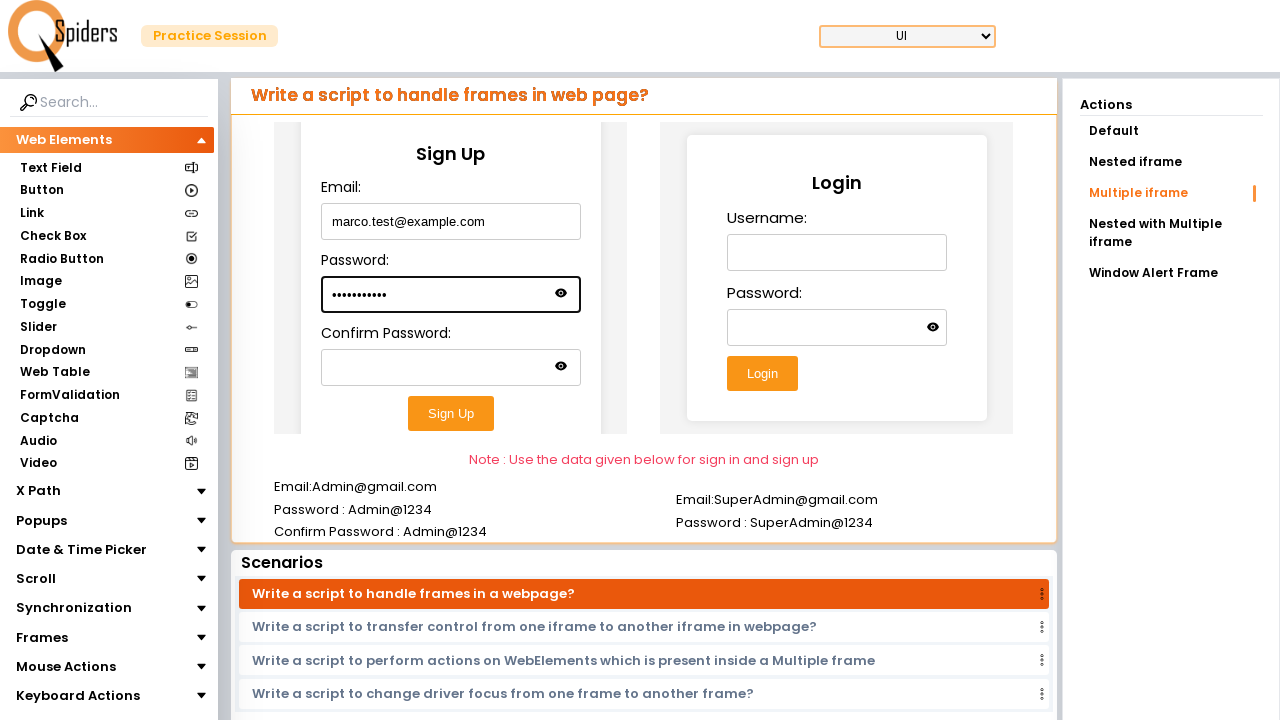

Filled confirm password field in first iframe with 'testpass123' on iframe.w-full.h-96 >> nth=0 >> internal:control=enter-frame >> #confirm-password
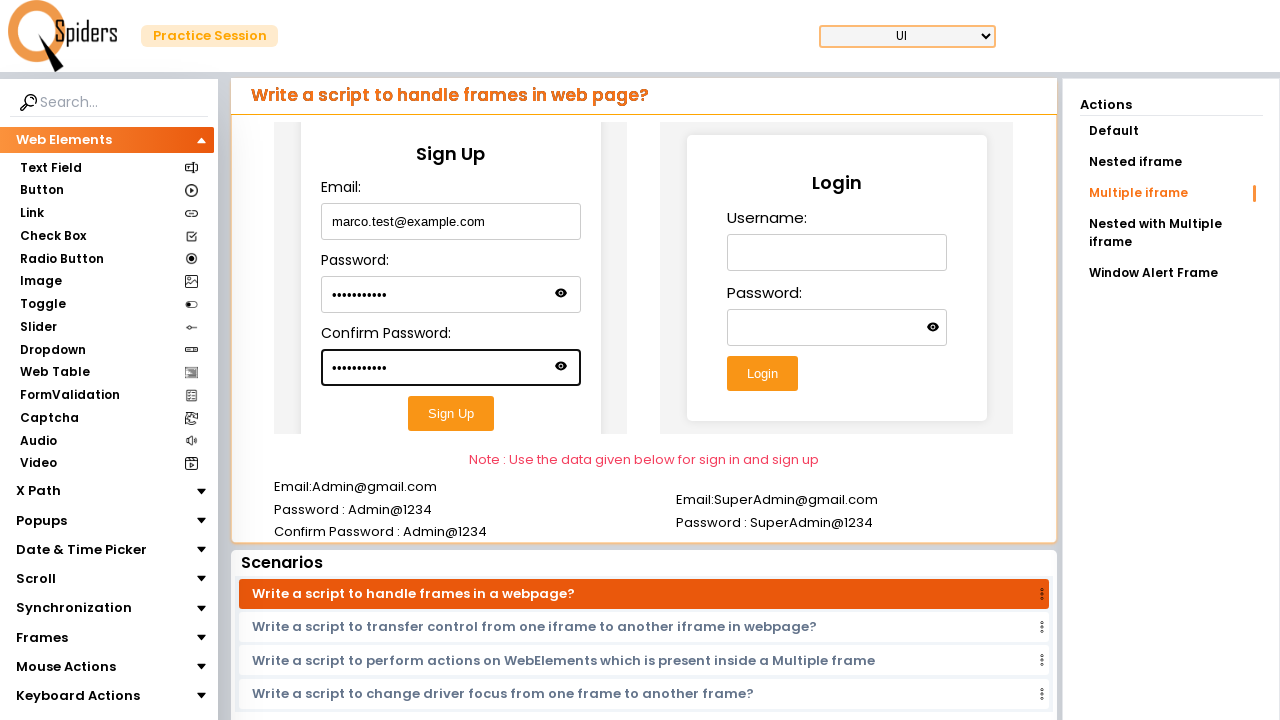

Clicked submit button in first iframe to submit registration form at (451, 413) on iframe.w-full.h-96 >> nth=0 >> internal:control=enter-frame >> #submitButton
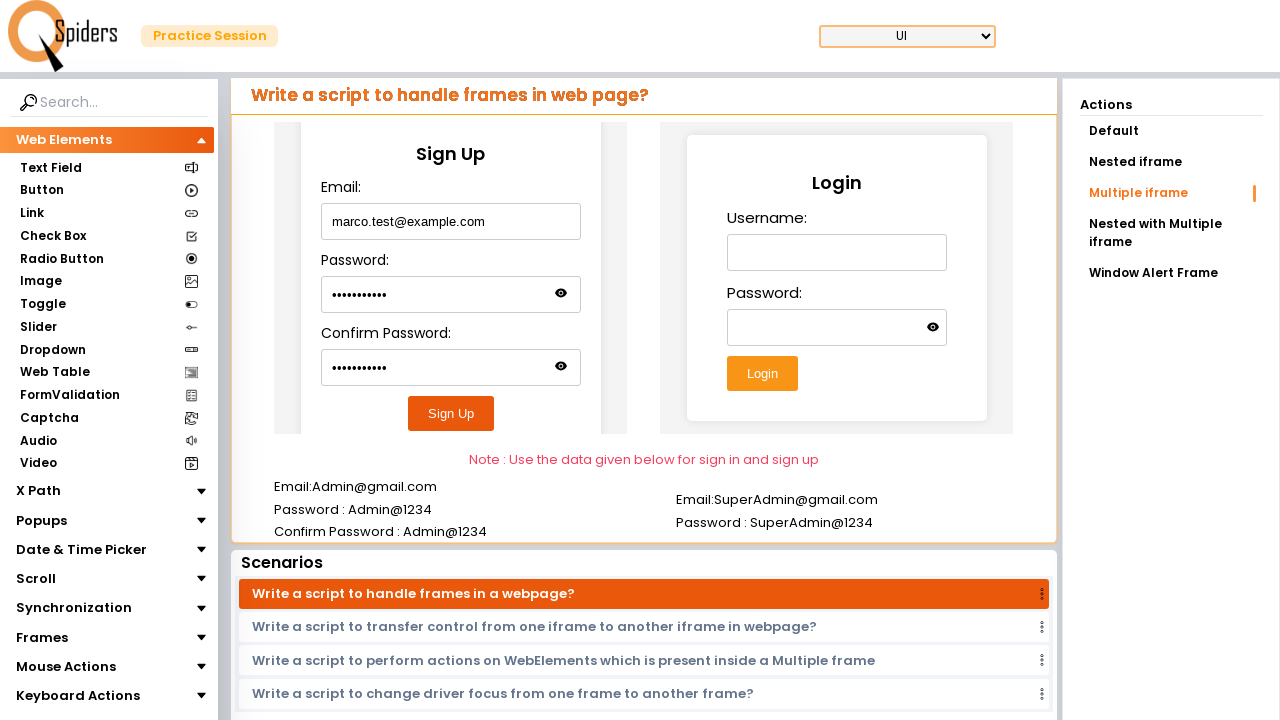

Located second iframe element
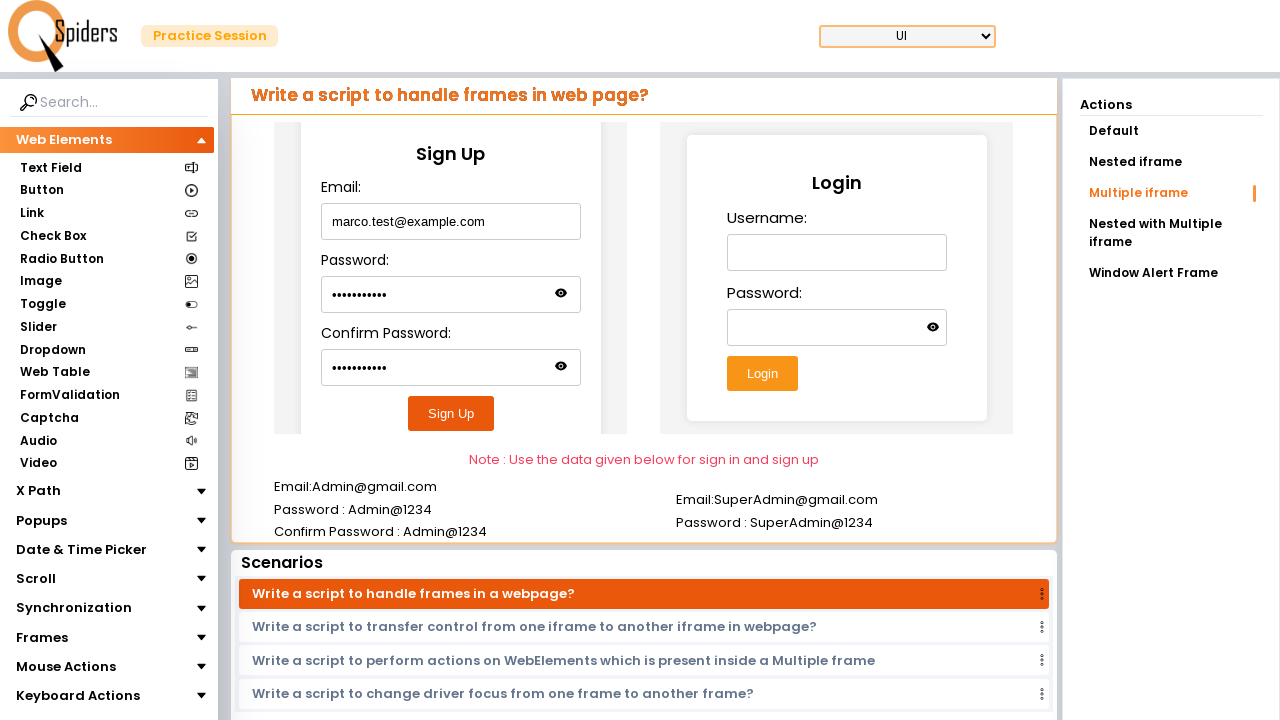

Filled username field in second iframe with 'marco.test@example.com' on iframe.w-full.h-96 >> nth=1 >> internal:control=enter-frame >> #username
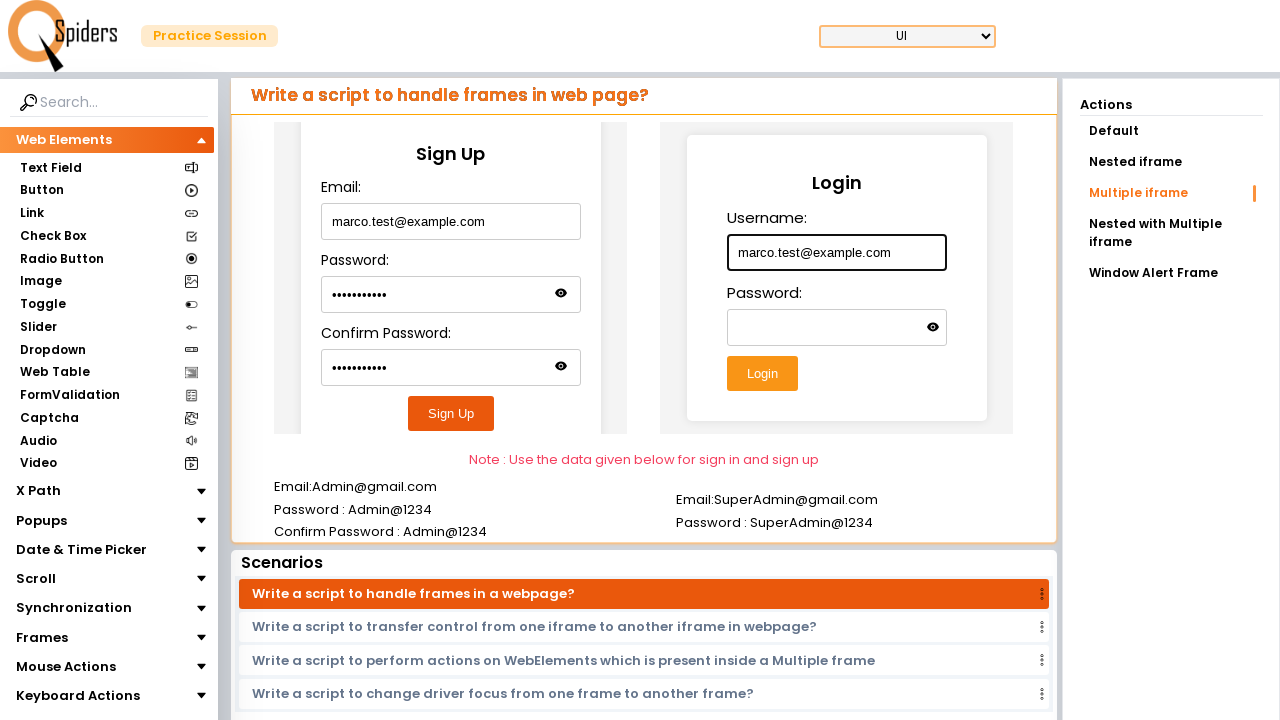

Filled password field in second iframe with 'testpass123' on iframe.w-full.h-96 >> nth=1 >> internal:control=enter-frame >> #password
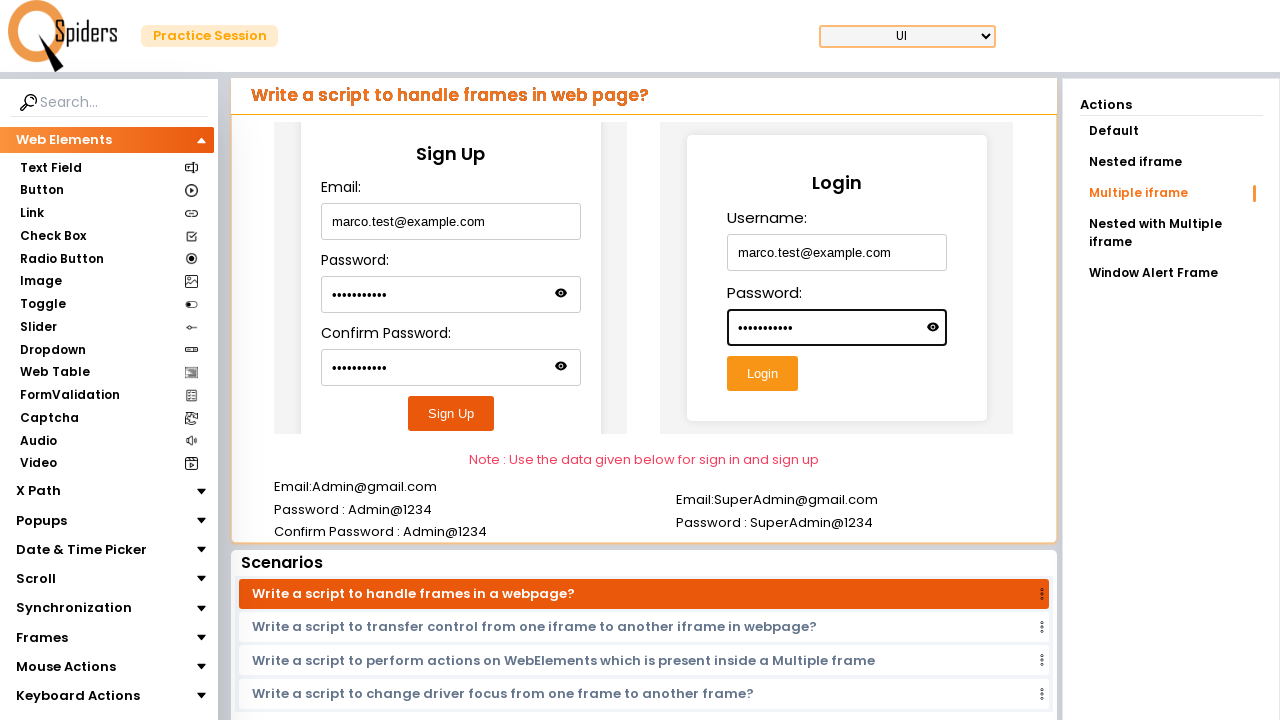

Clicked submit button in second iframe to submit login form at (762, 374) on iframe.w-full.h-96 >> nth=1 >> internal:control=enter-frame >> #submitButton
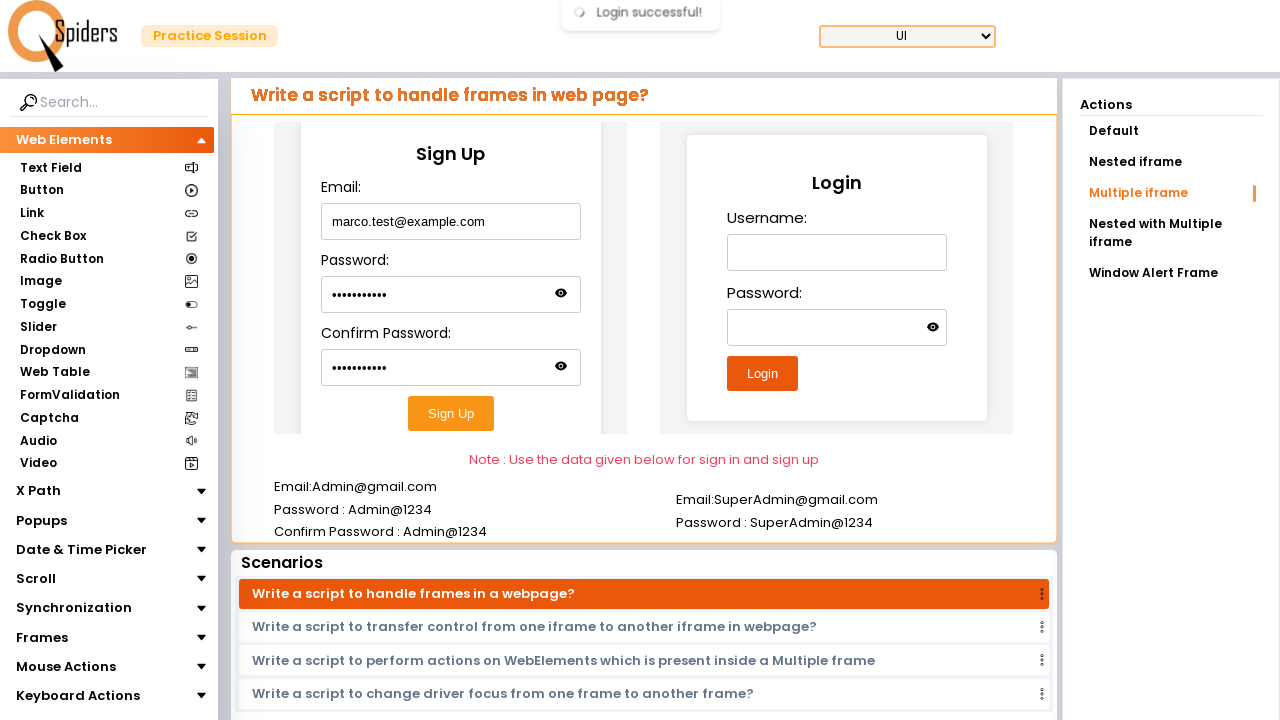

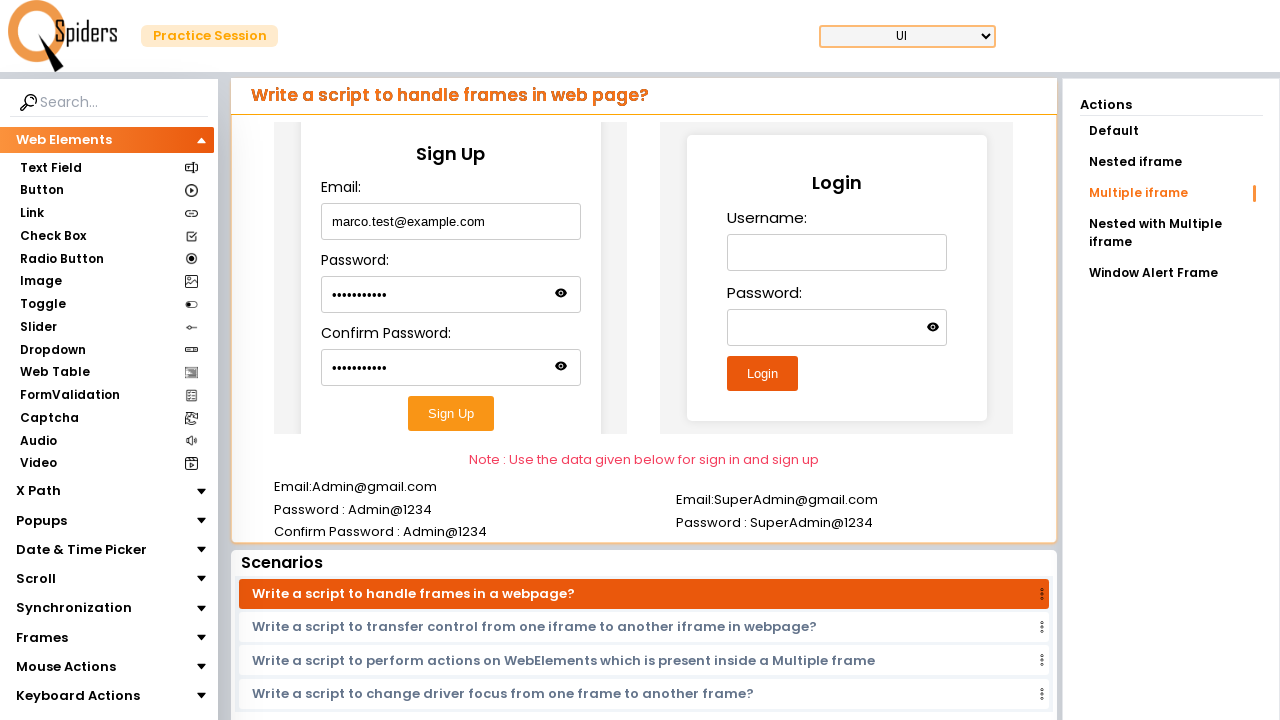